Clicks on the Blog menu item and verifies navigation to the blog page

Starting URL: https://shahirabd.wixsite.com/shahirabd

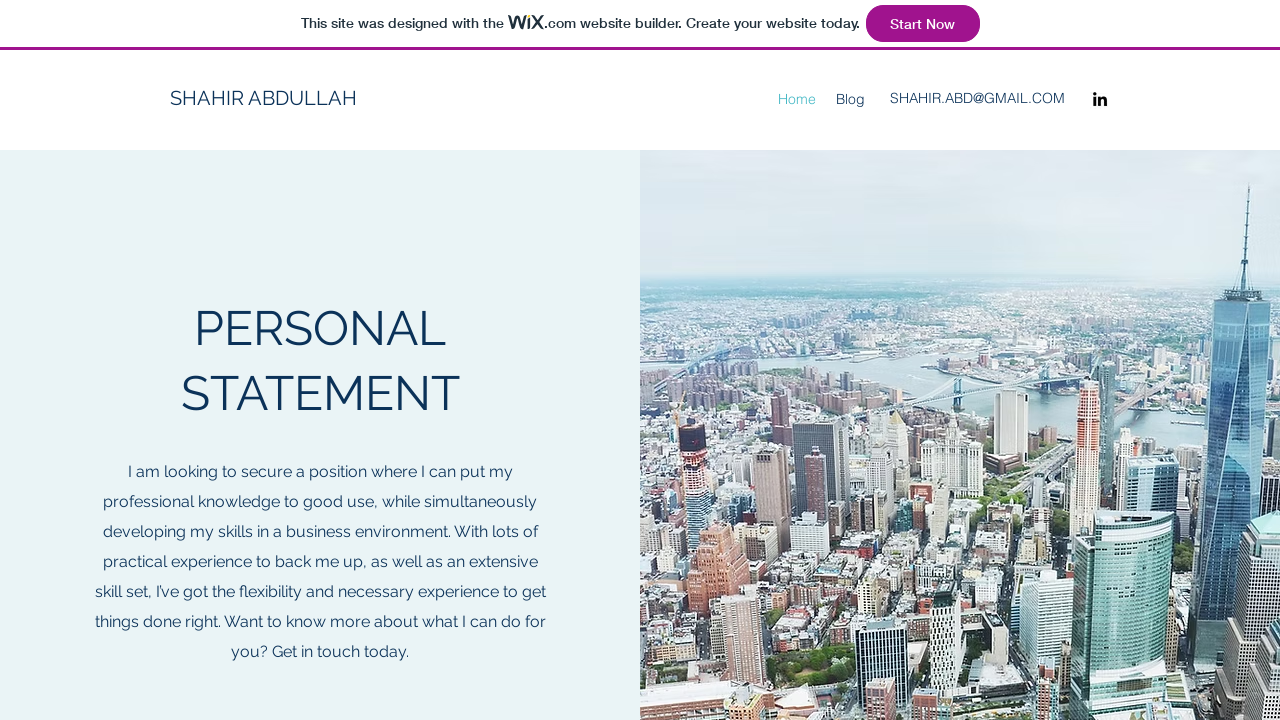

Blog menu item selector is present
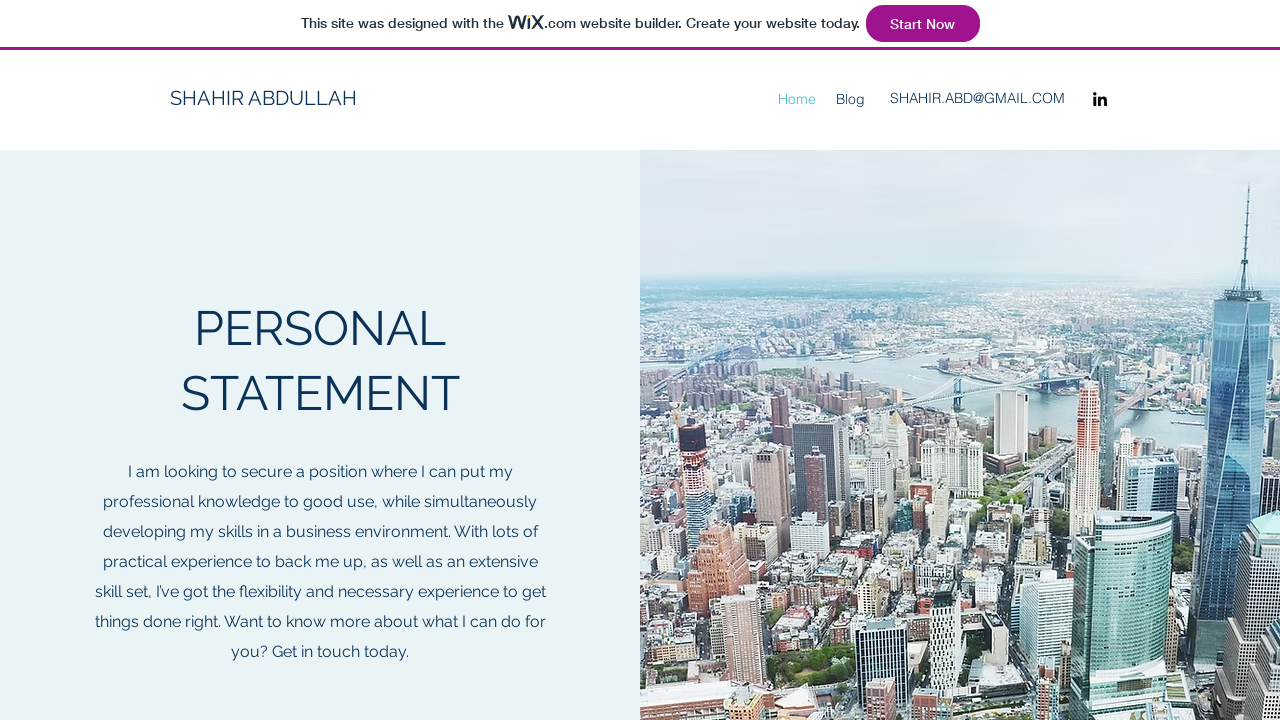

Clicked on Blog menu item at (850, 99) on #comp-jyrecvy11
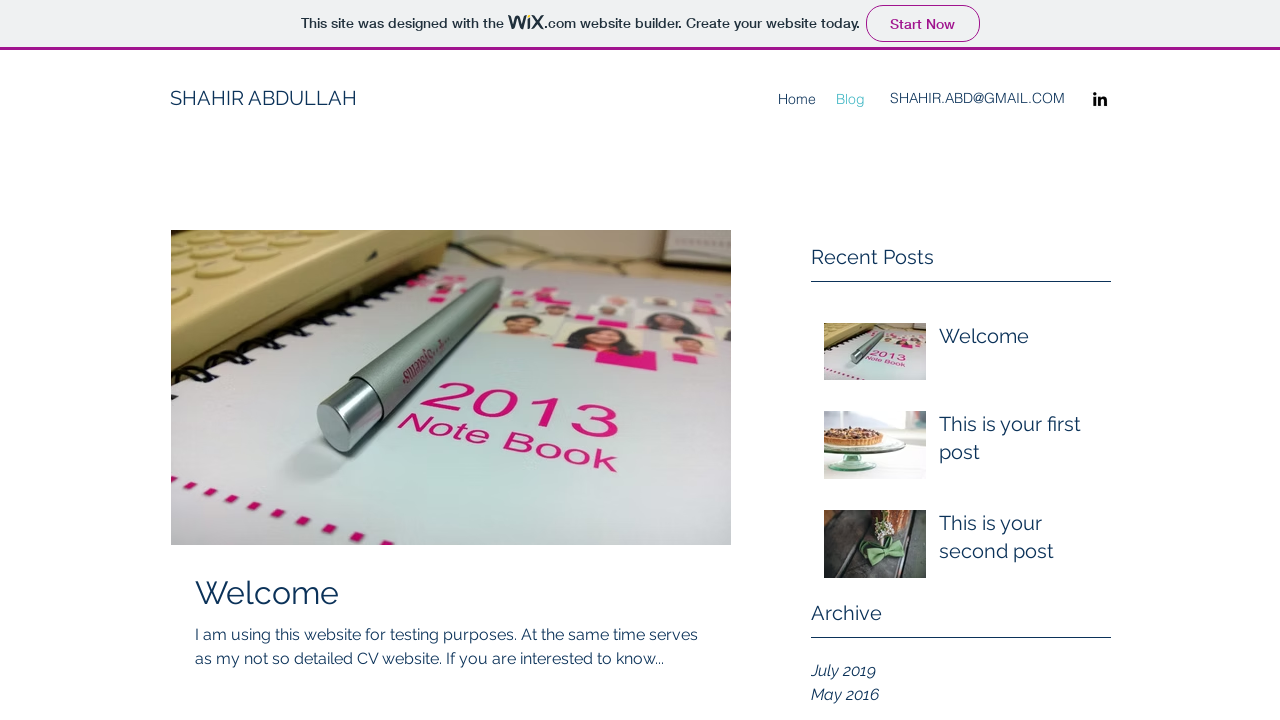

Navigation to blog page completed
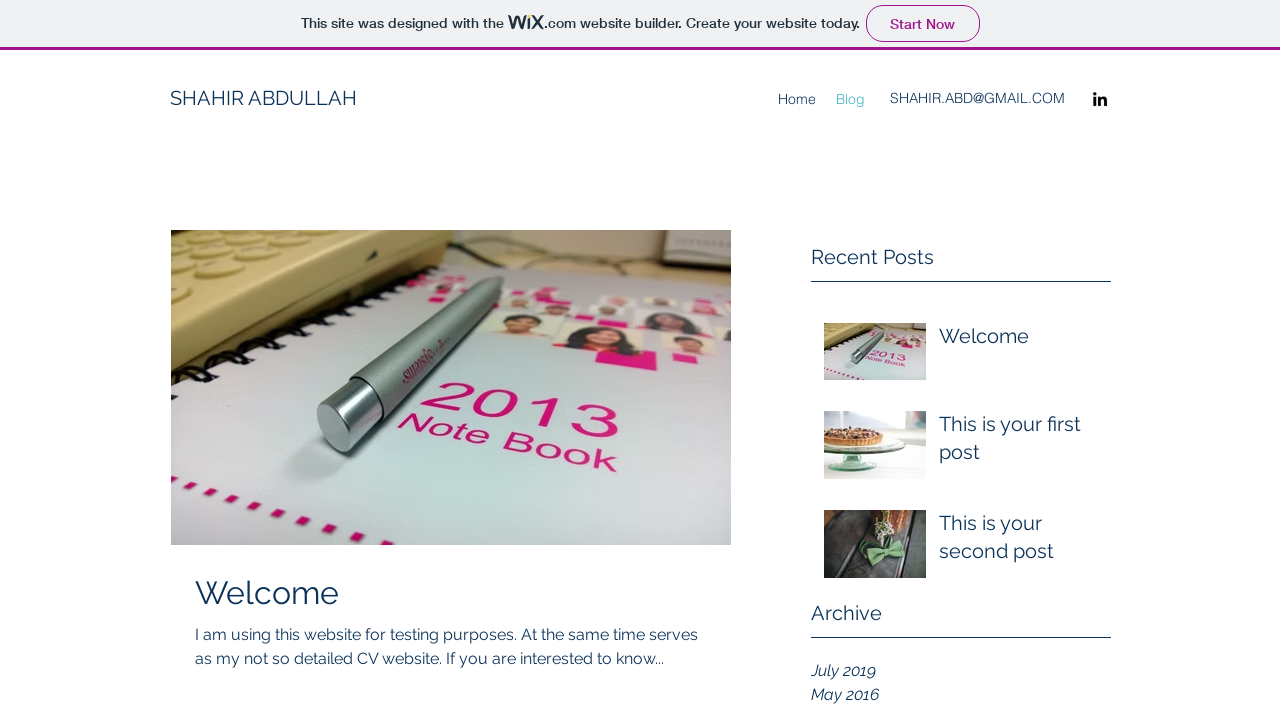

Verified URL is https://shahirabd.wixsite.com/shahirabd/blog-1
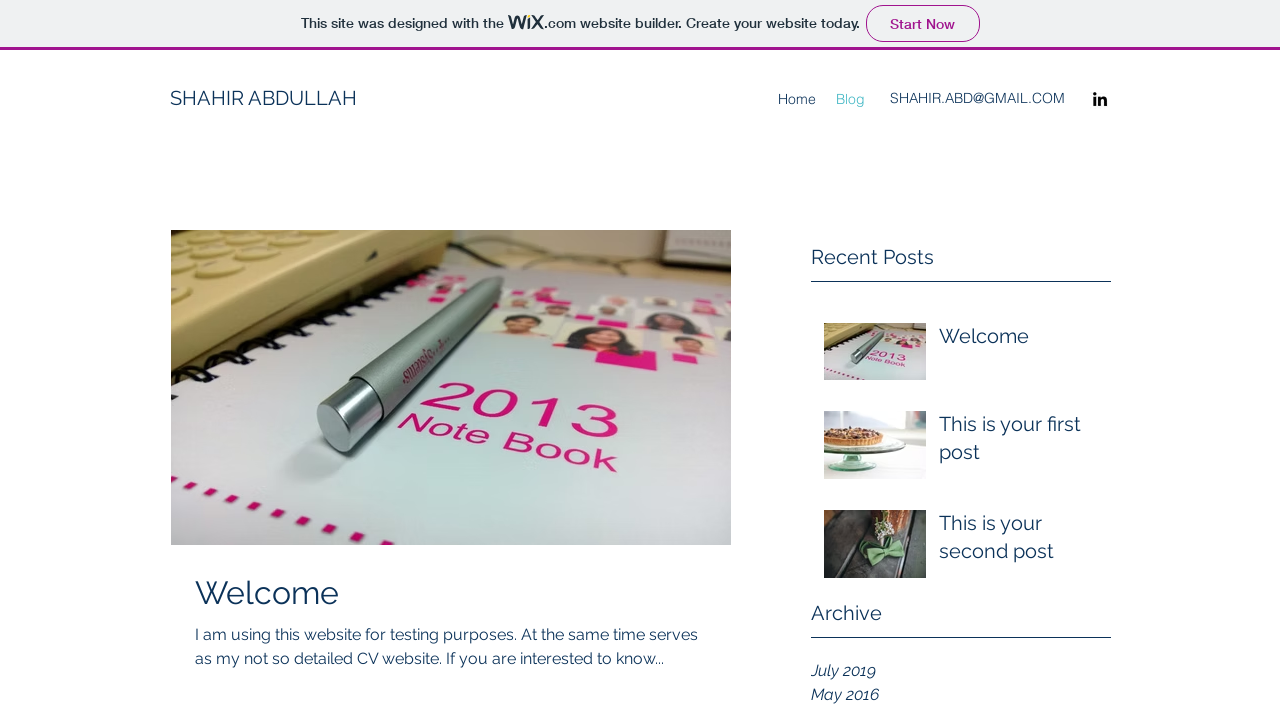

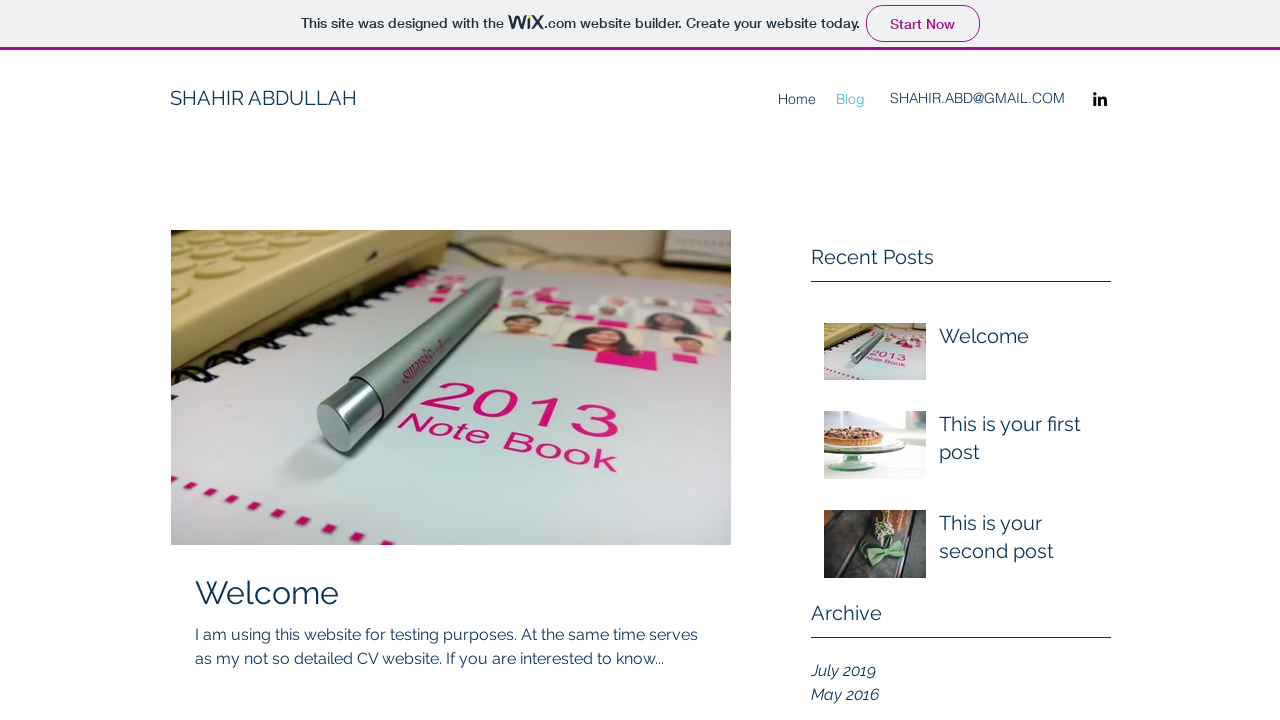